Tests notification message functionality by clicking a link and verifying that a flash notification message appears on the page.

Starting URL: http://the-internet.herokuapp.com/notification_message_rendered

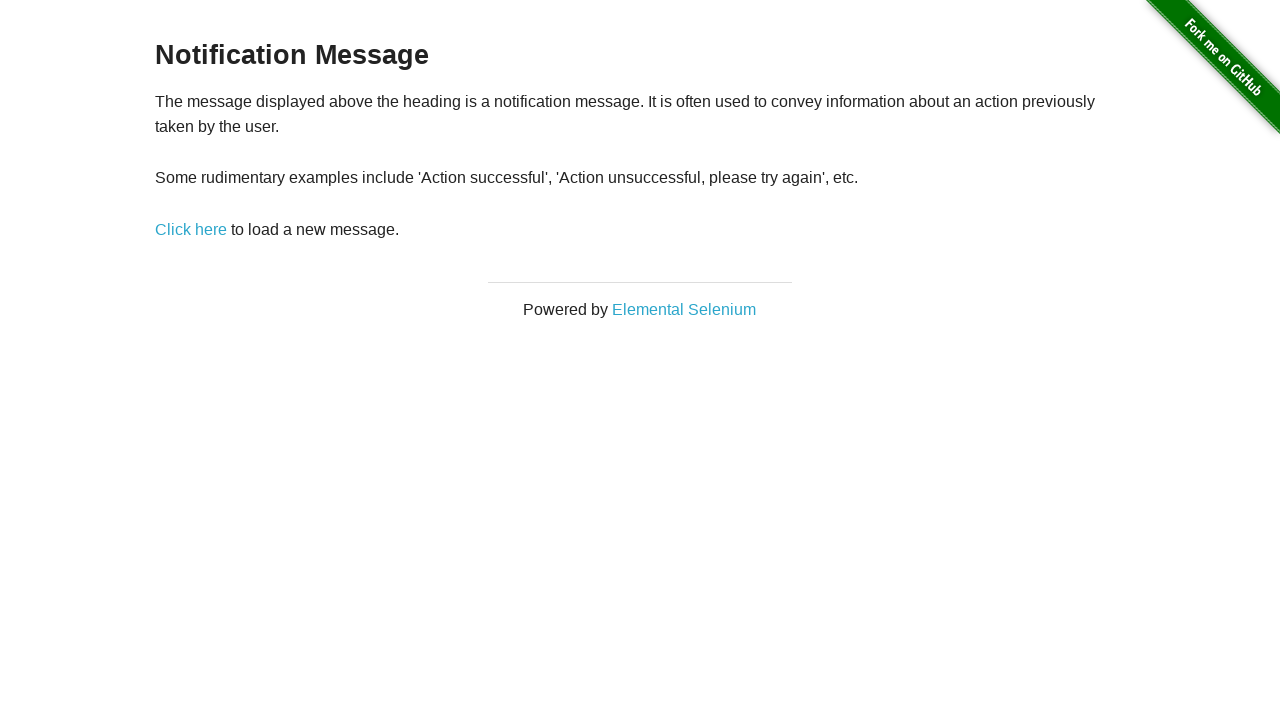

Clicked the notification message link at (191, 229) on a[href='/notification_message']
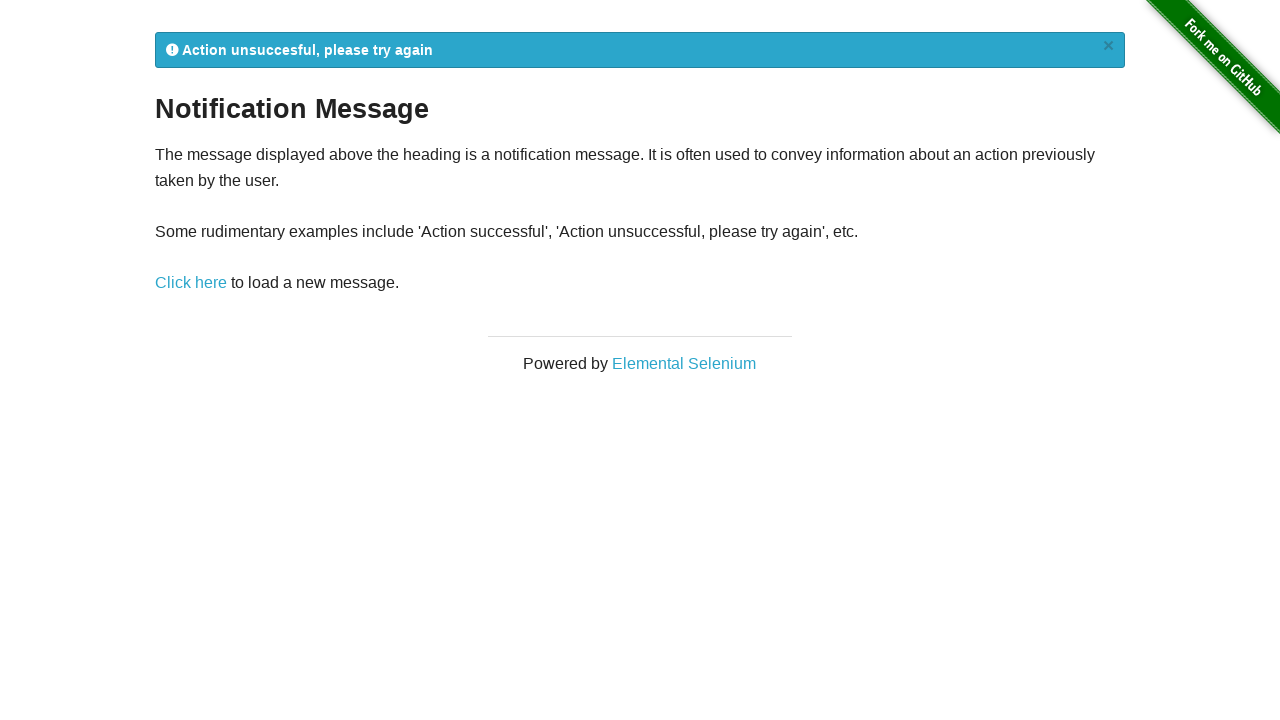

Flash notification message appeared on the page
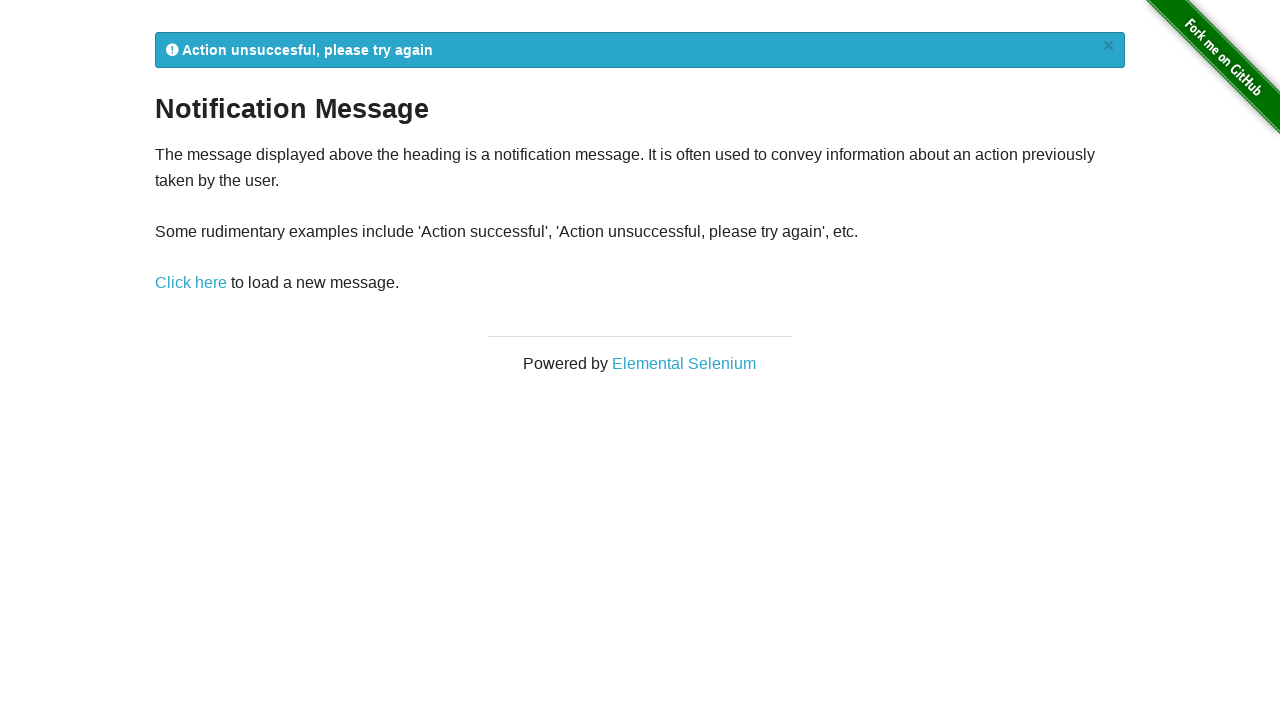

Retrieved flash notification text: 
            Action unsuccesful, please try again
            ×
          
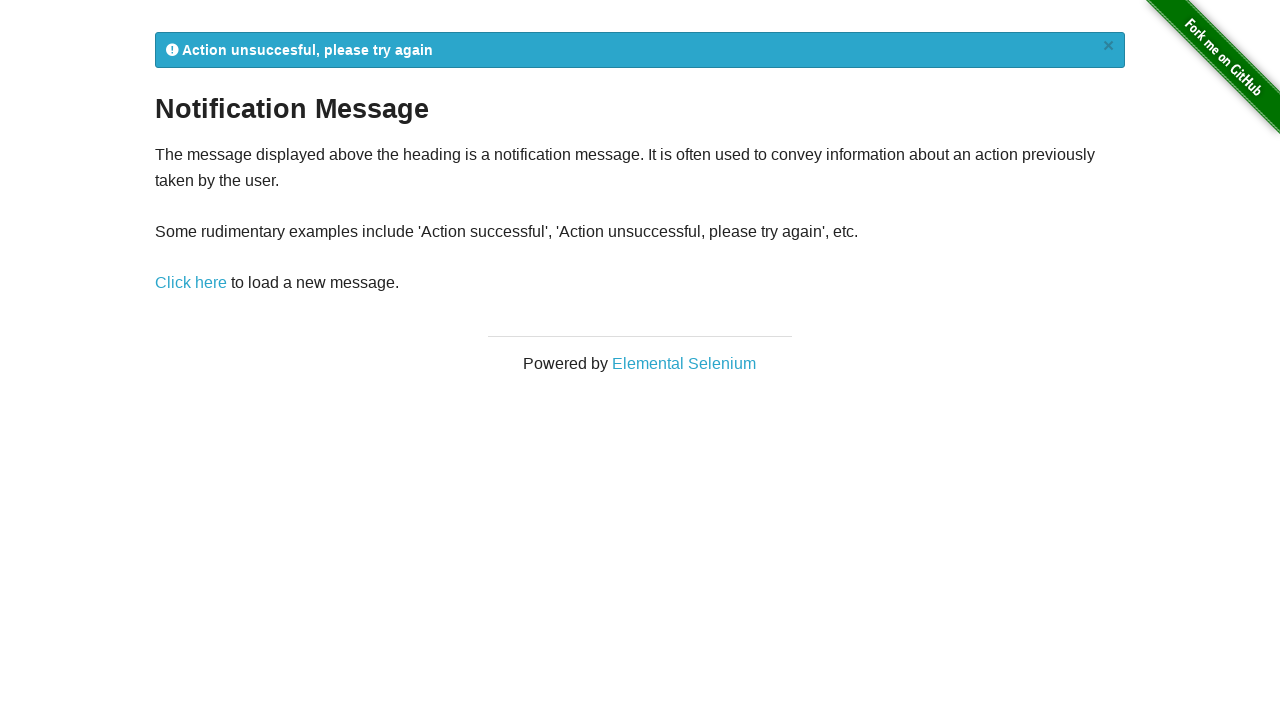

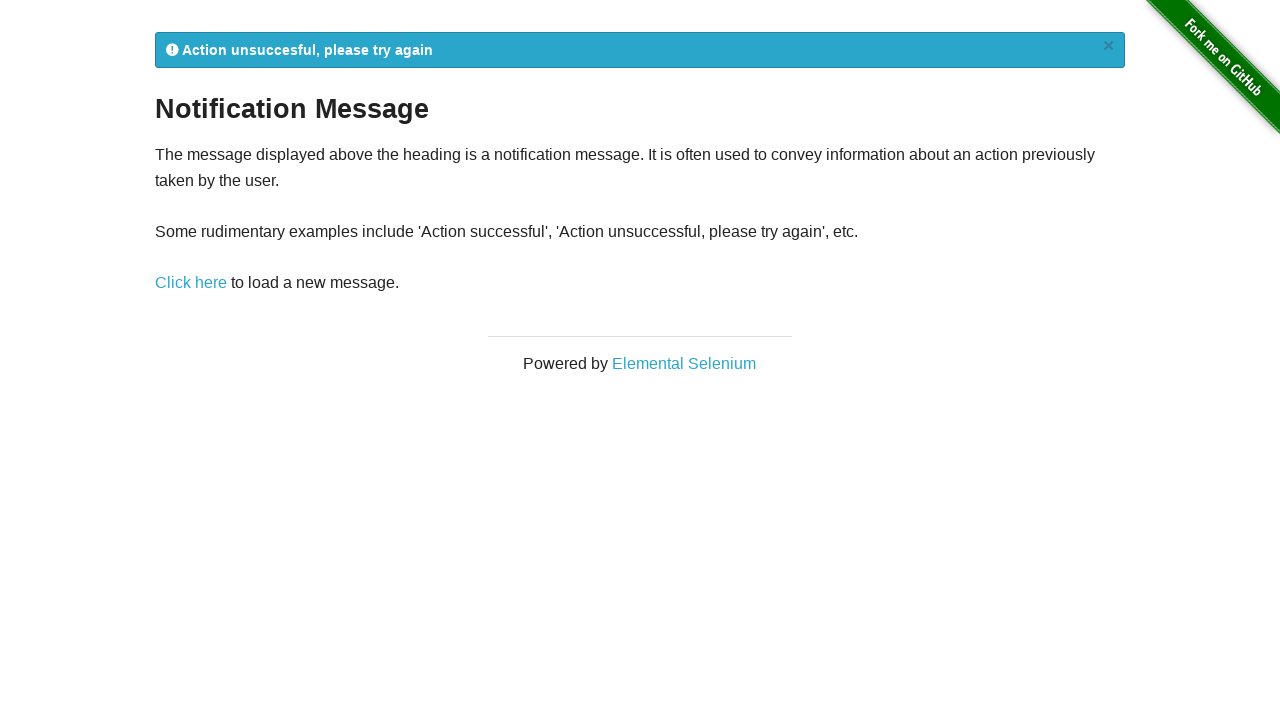